Tests focus detection by clicking on search and checking if input is focused

Starting URL: https://webdriver.io

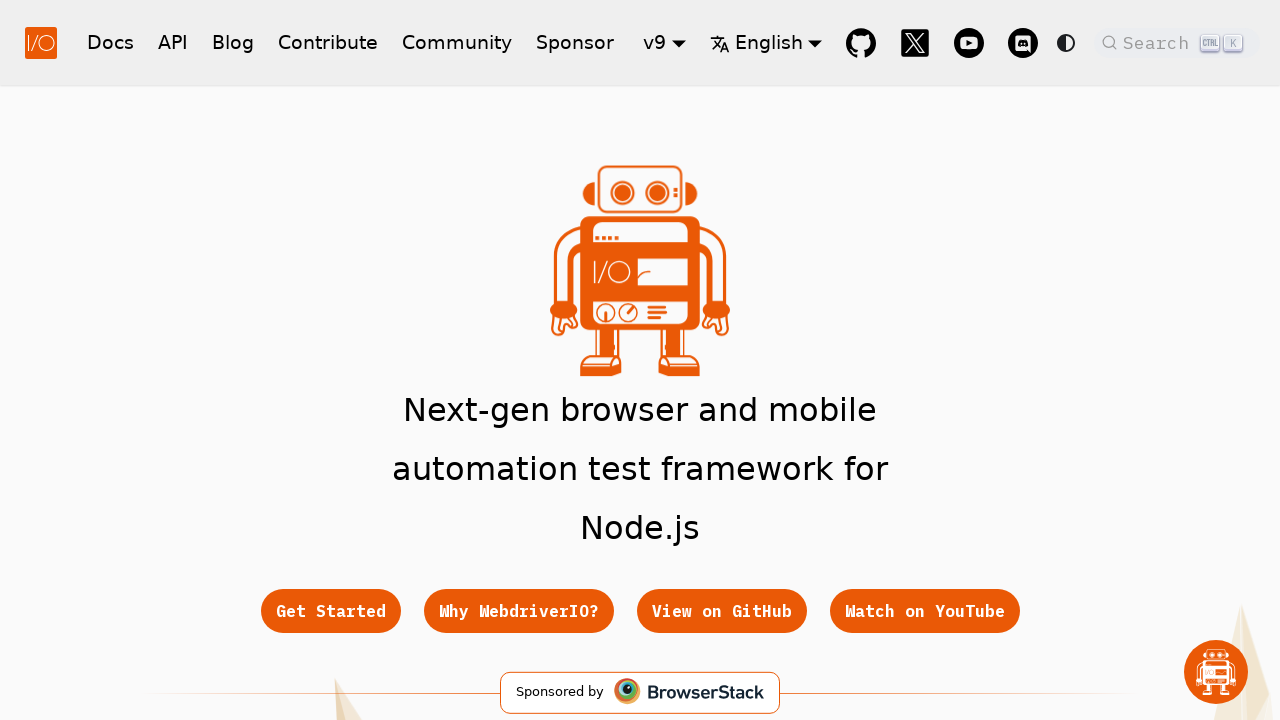

Clicked on search button placeholder at (1159, 42) on xpath=//span[@class='DocSearch-Button-Placeholder']
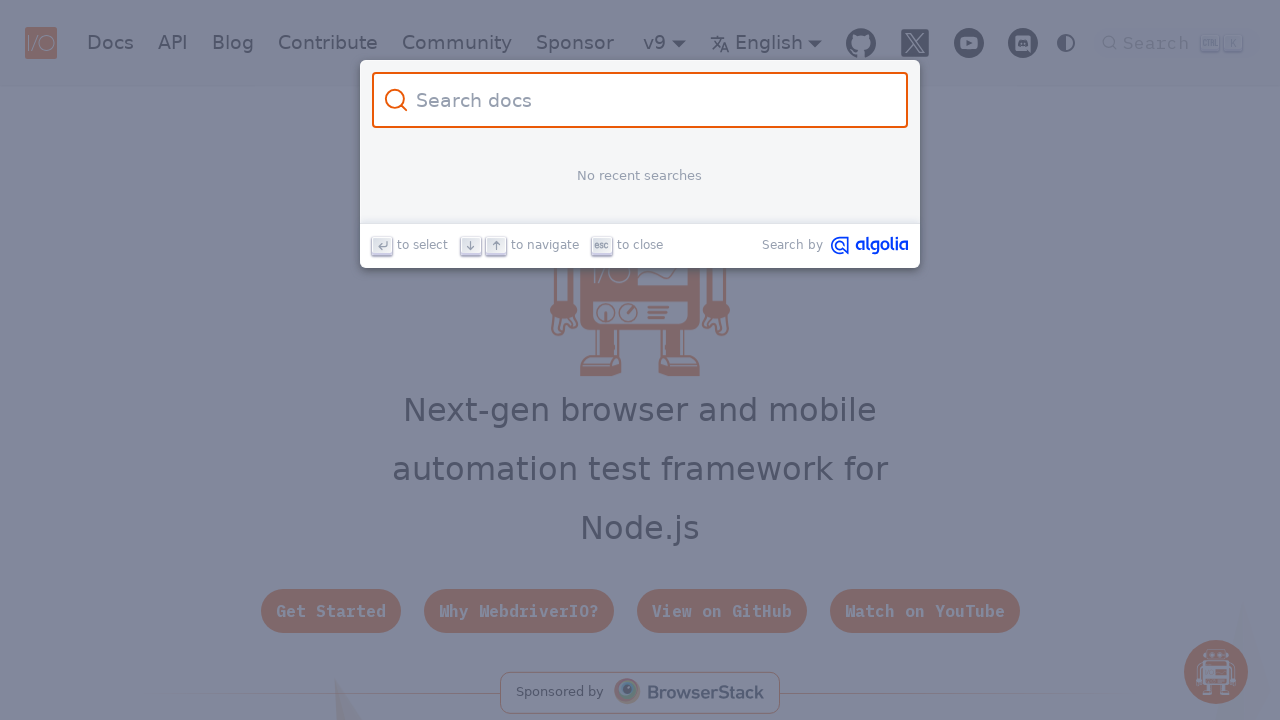

Search input modal loaded and is visible
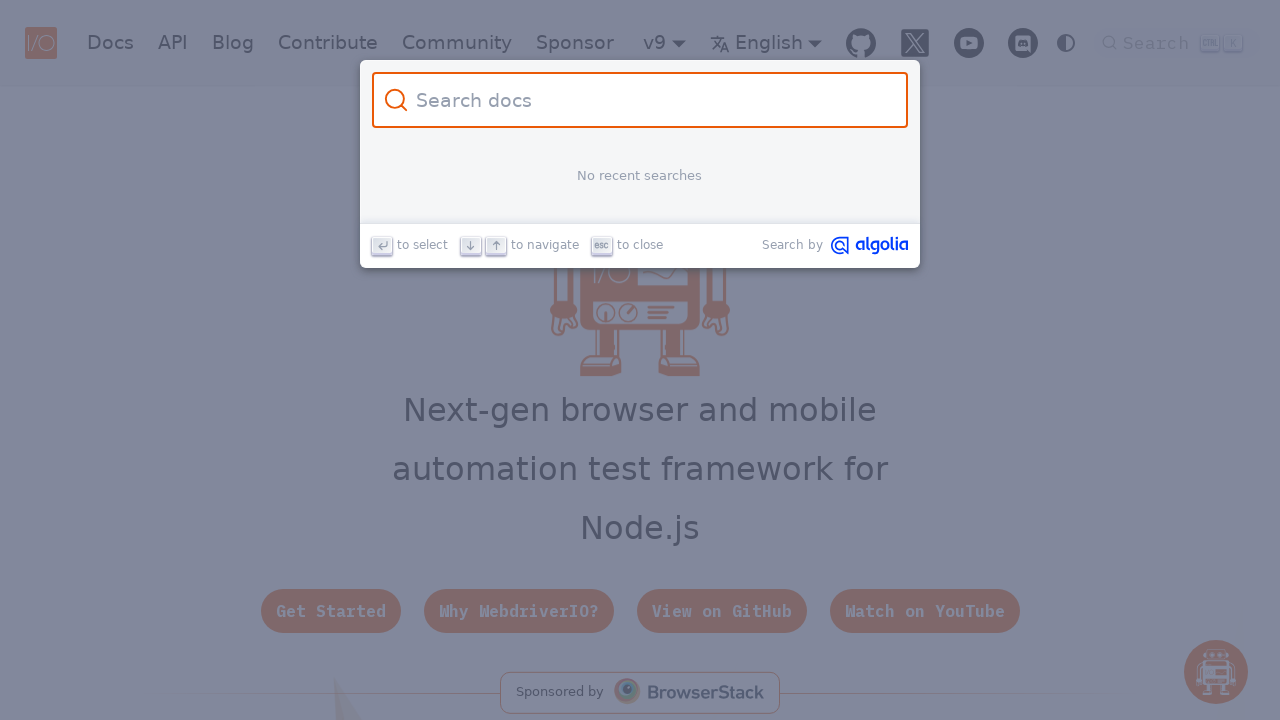

Clicked on search input field at (652, 100) on input#docsearch-input
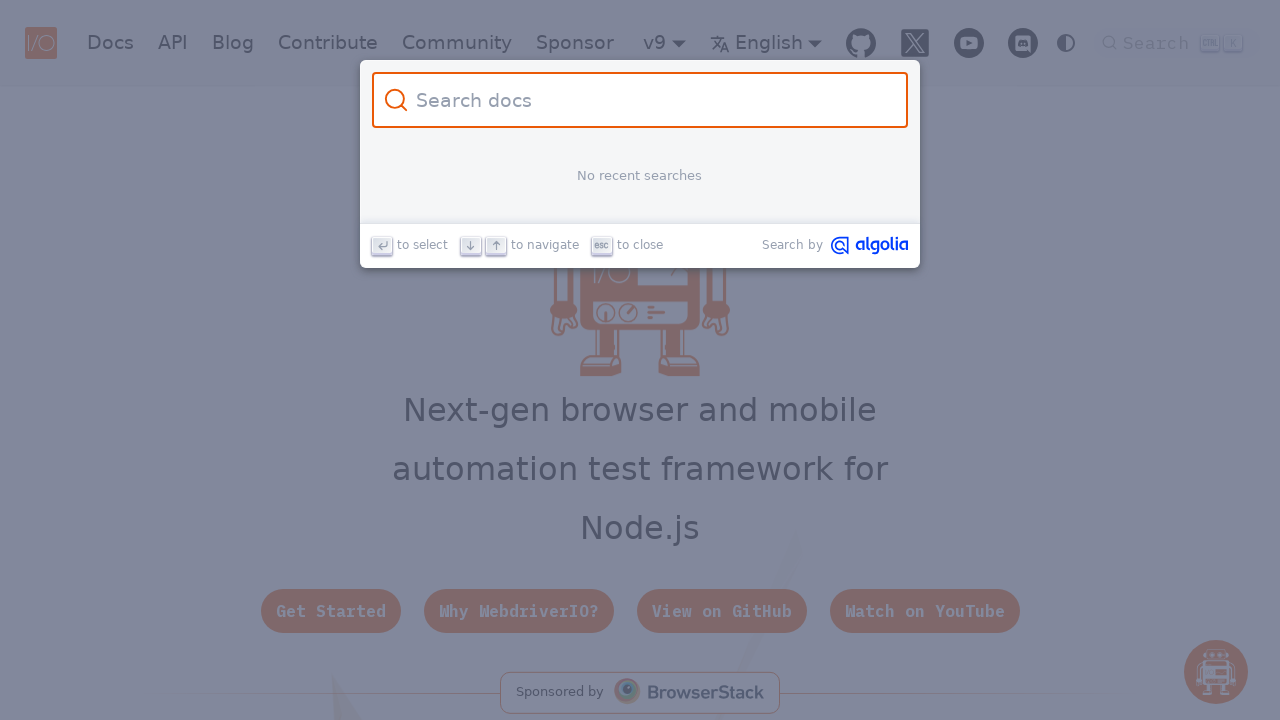

Verified search input focus status: True
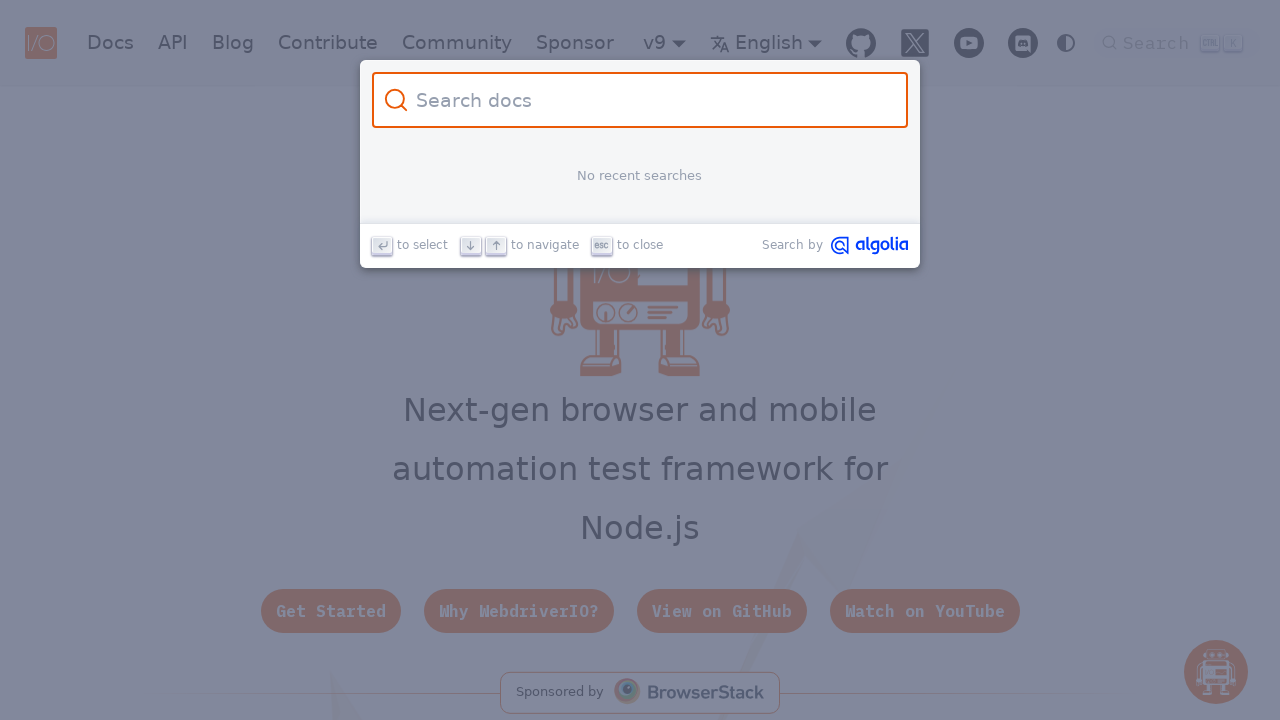

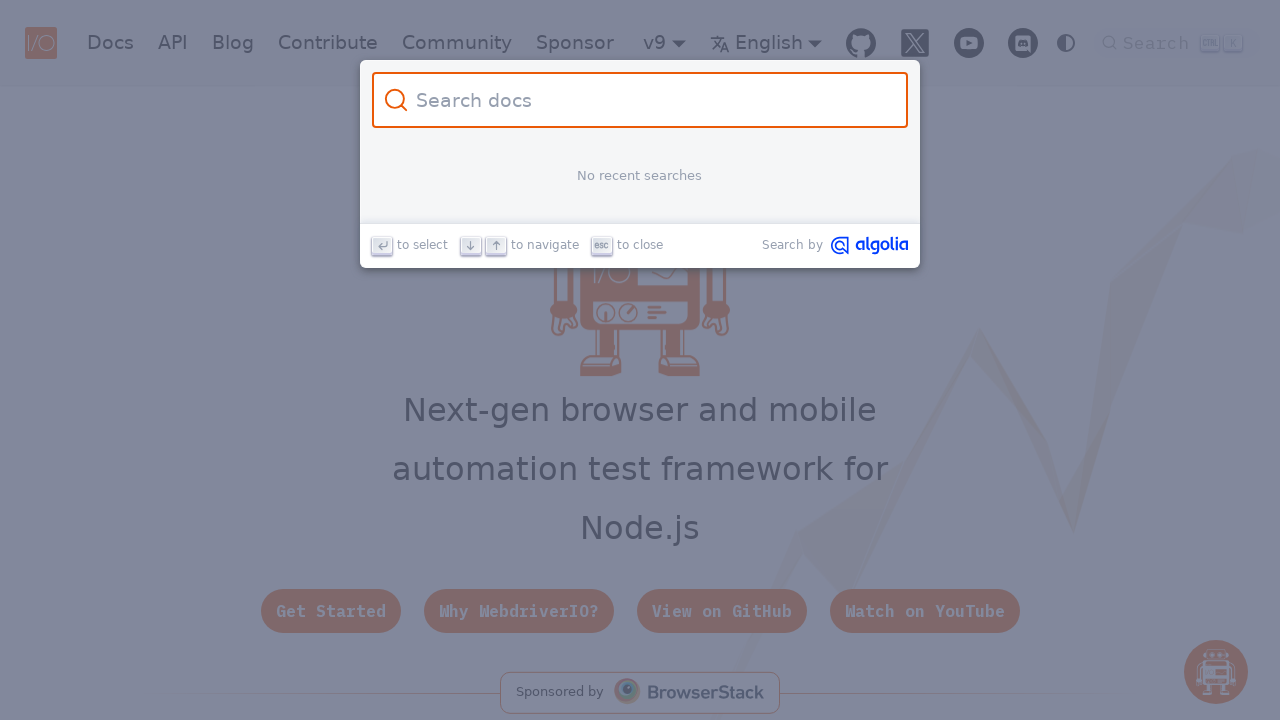